Tests navigation by clicking the "Get started" link and verifying the URL changes to the intro page

Starting URL: https://playwright.dev/

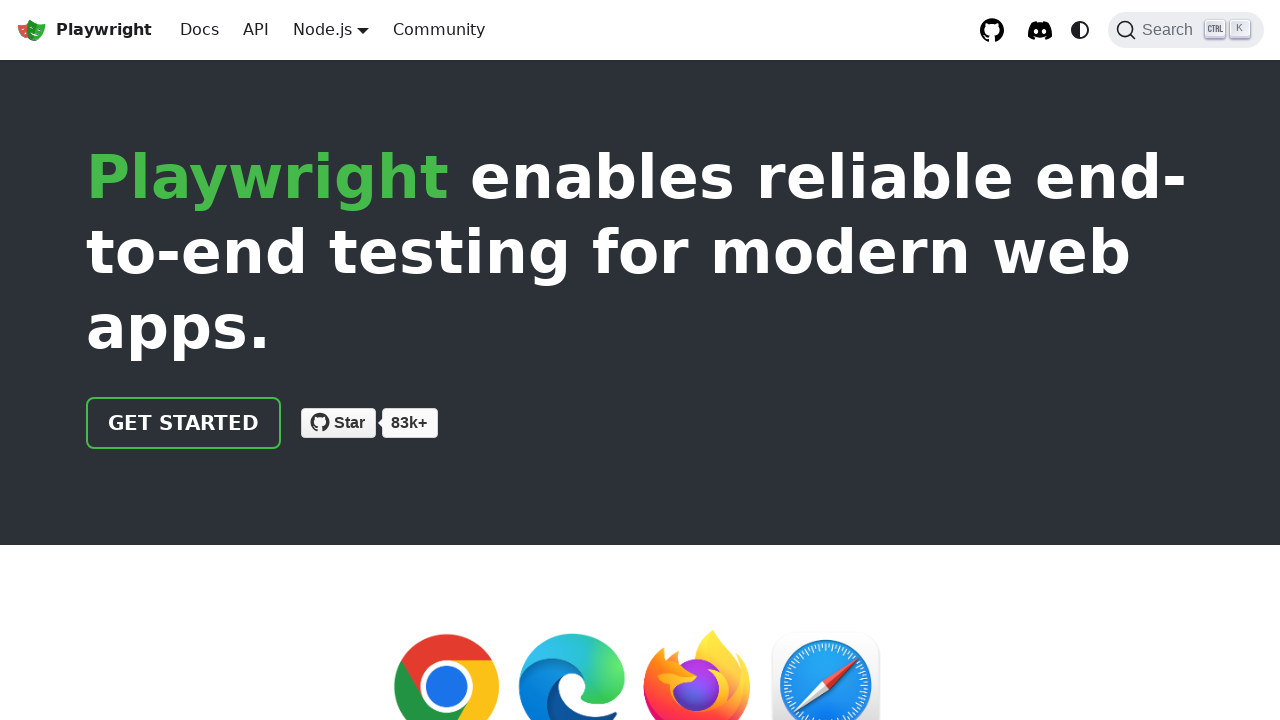

Clicked the 'Get started' link at (184, 423) on internal:role=link[name="Get started"i]
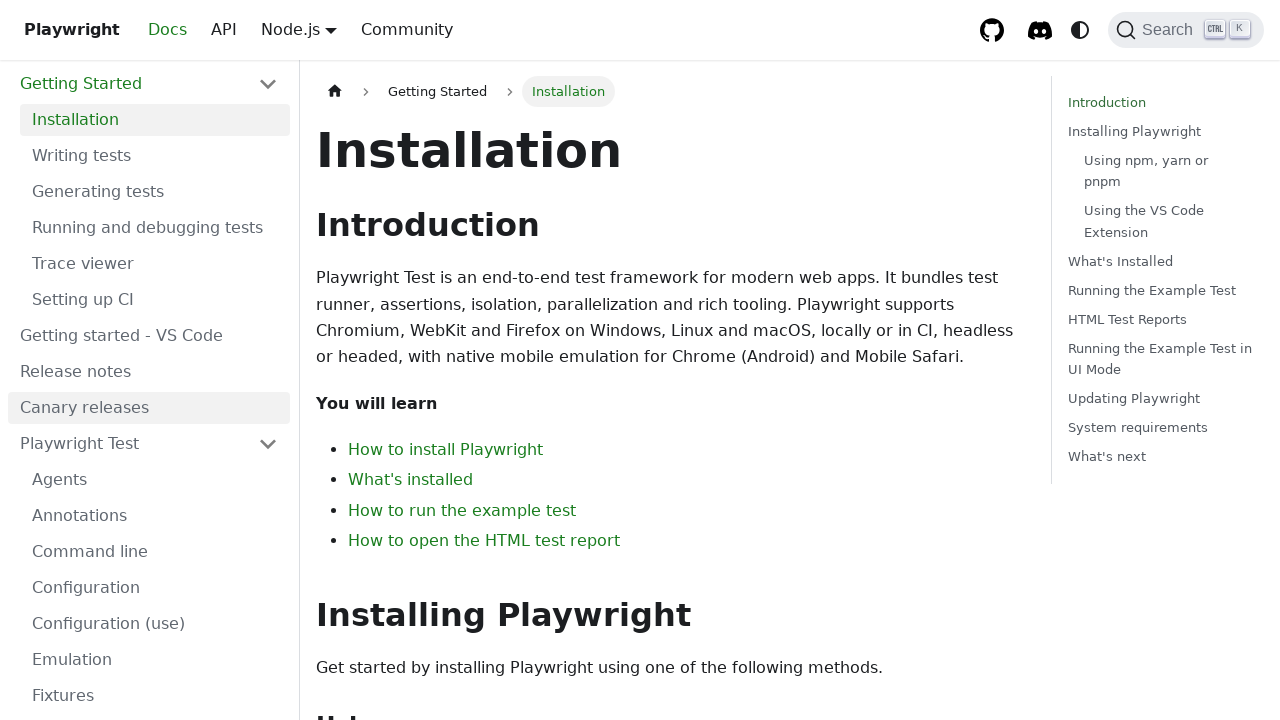

Navigation to intro page completed - URL changed to intro page
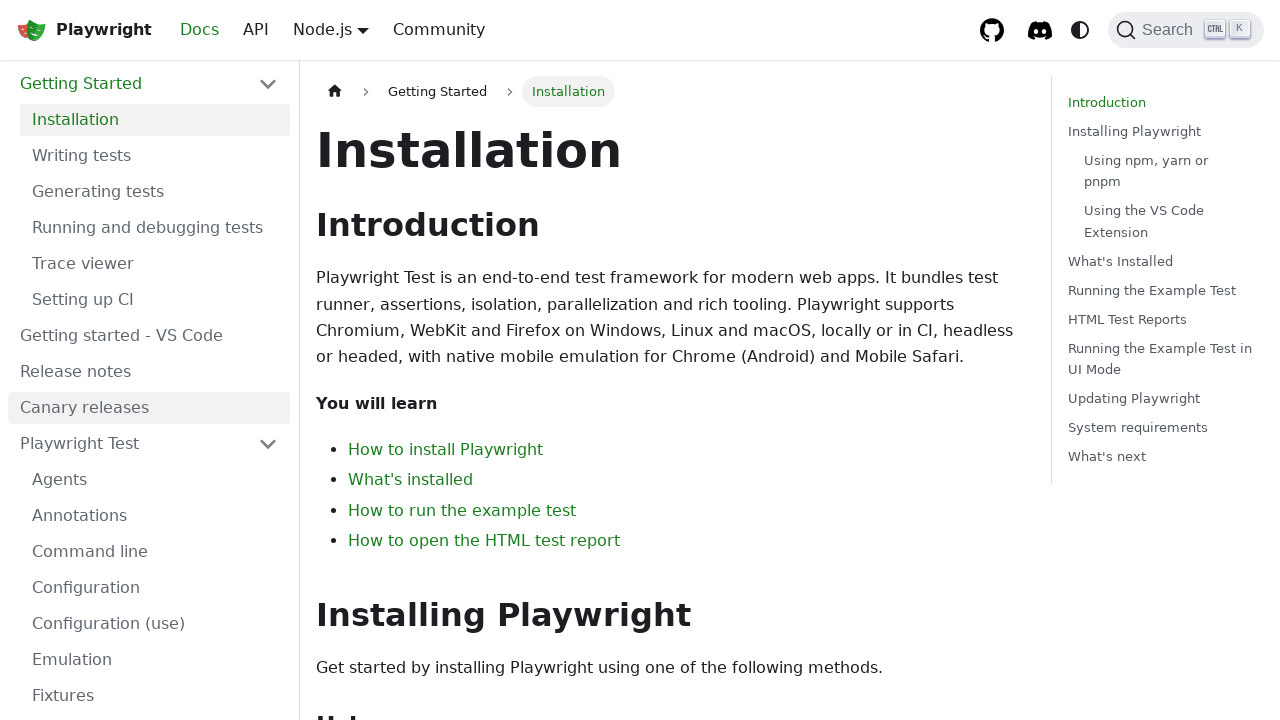

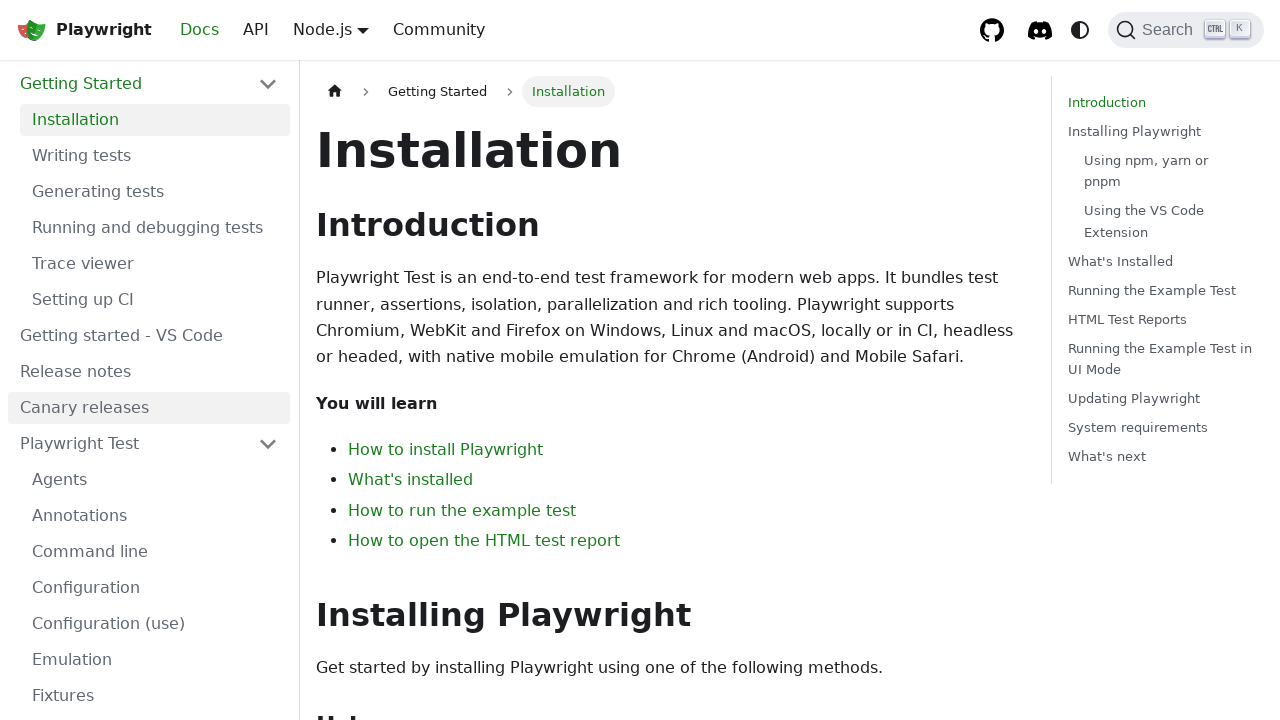